Tests right-click context menu functionality by right-clicking on a button, selecting the copy option, and handling the resulting alert

Starting URL: https://swisnl.github.io/jQuery-contextMenu/demo.html

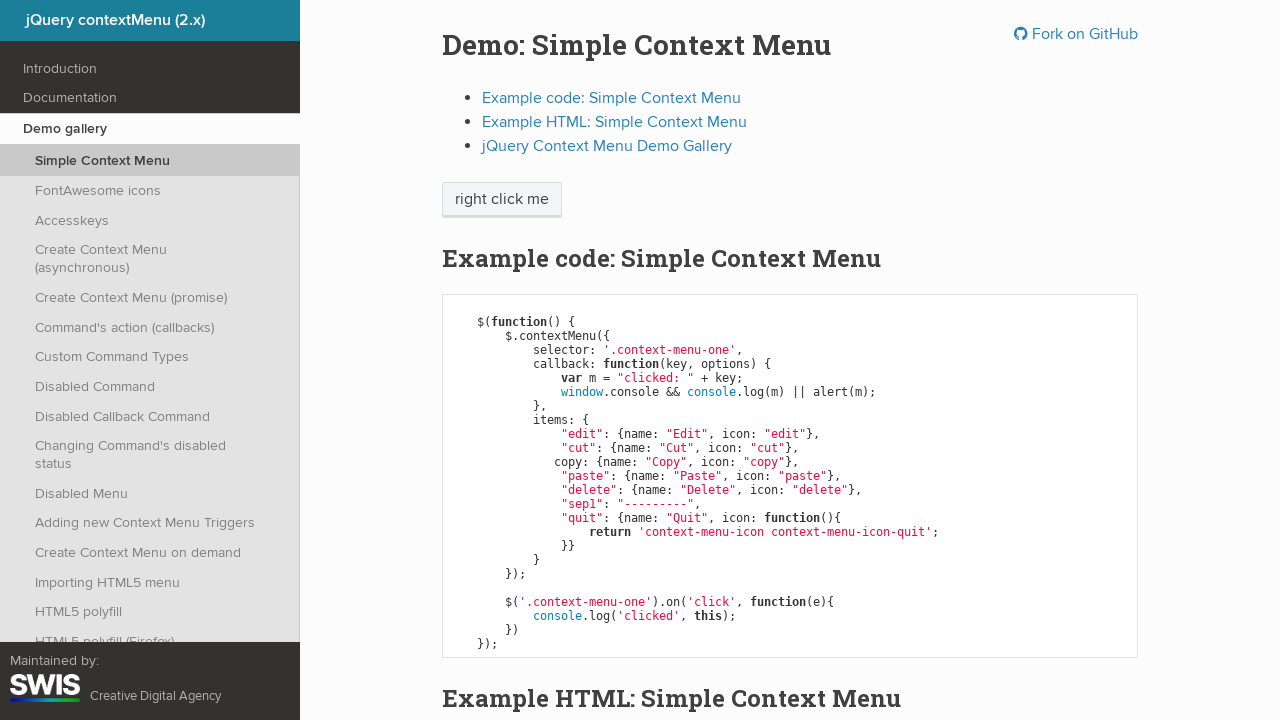

Located the button element for right-click testing
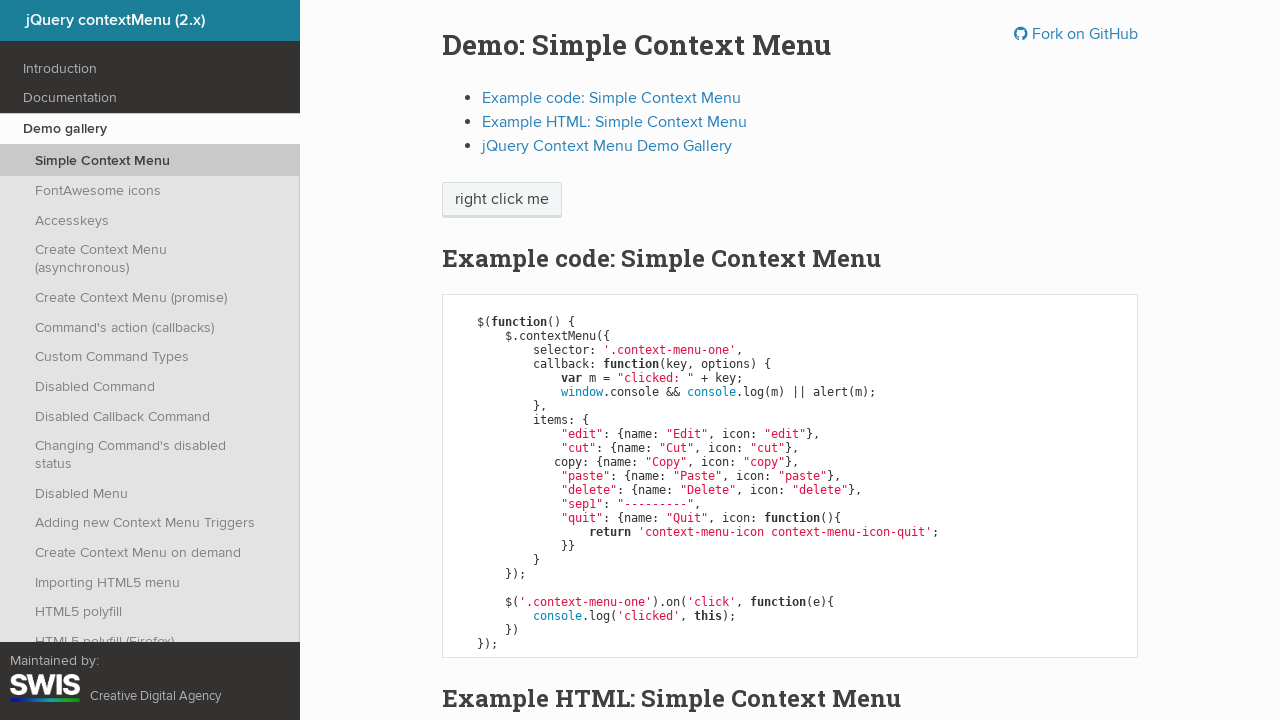

Right-clicked on the button to open context menu at (502, 200) on xpath=/html/body/div/section/div/div/div/p/span
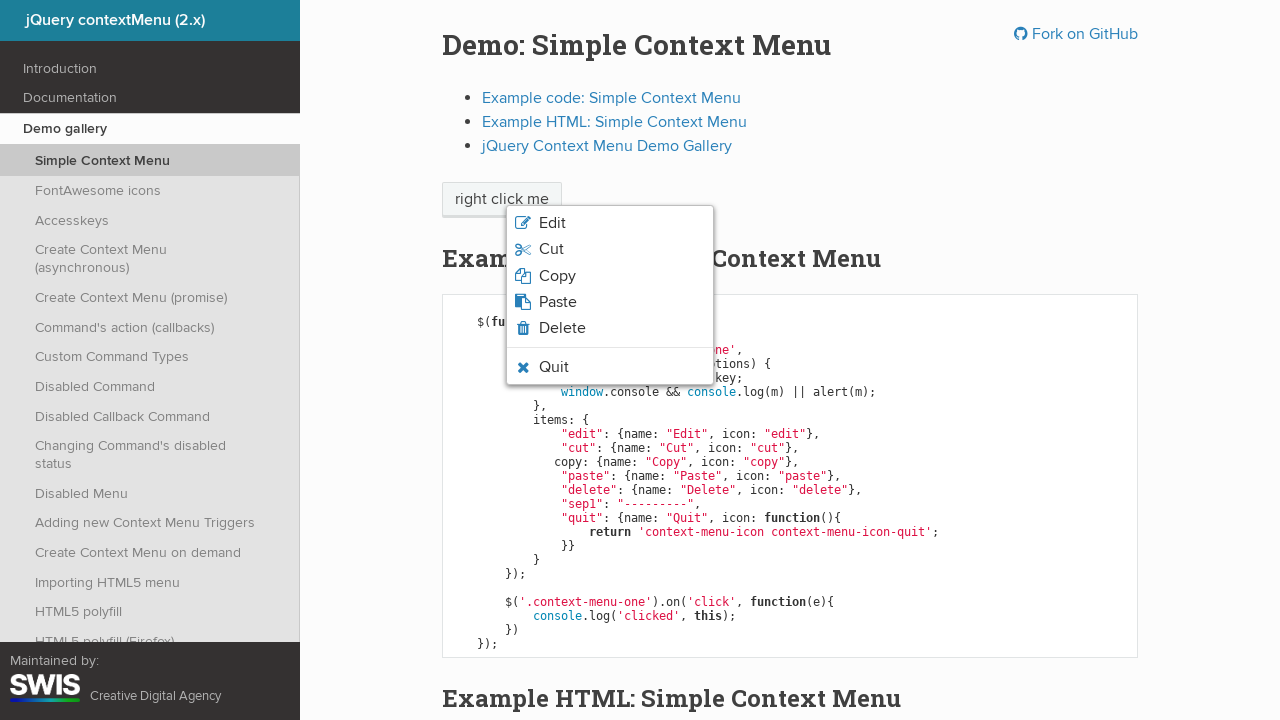

Clicked on the copy option from context menu at (610, 276) on xpath=/html/body/ul/li[3]
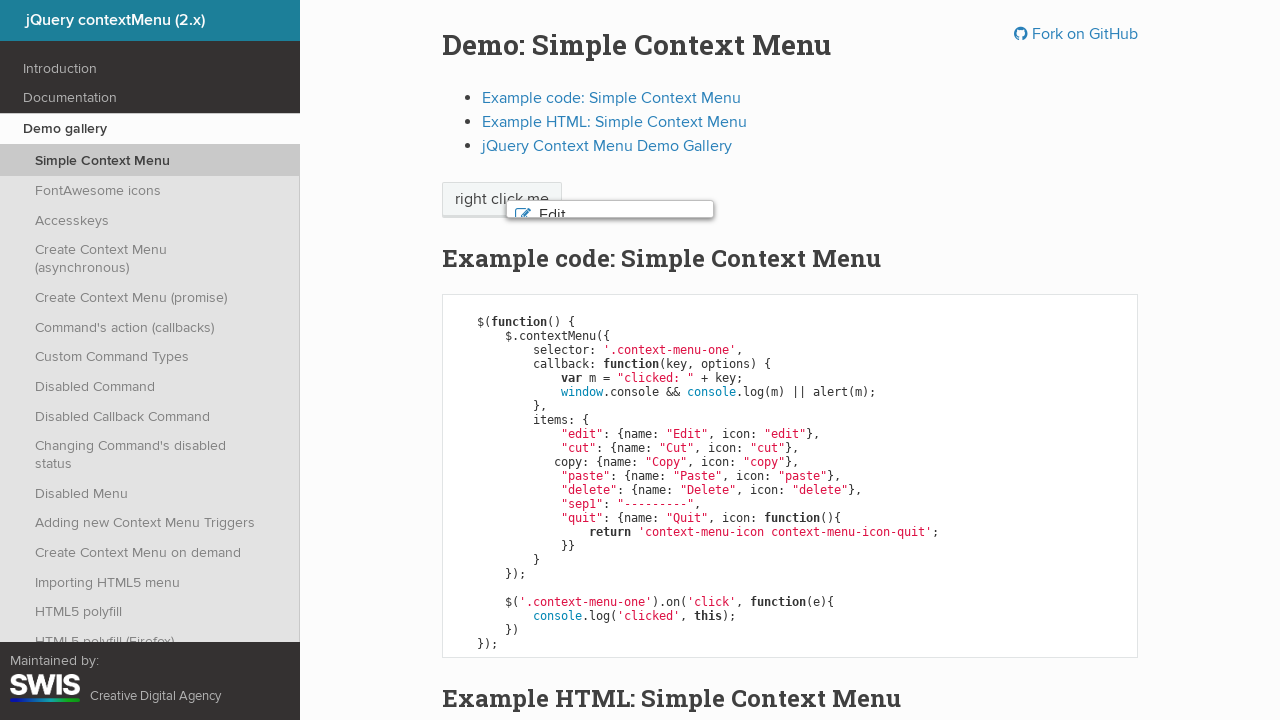

Set up alert dialog handler to accept dialogs
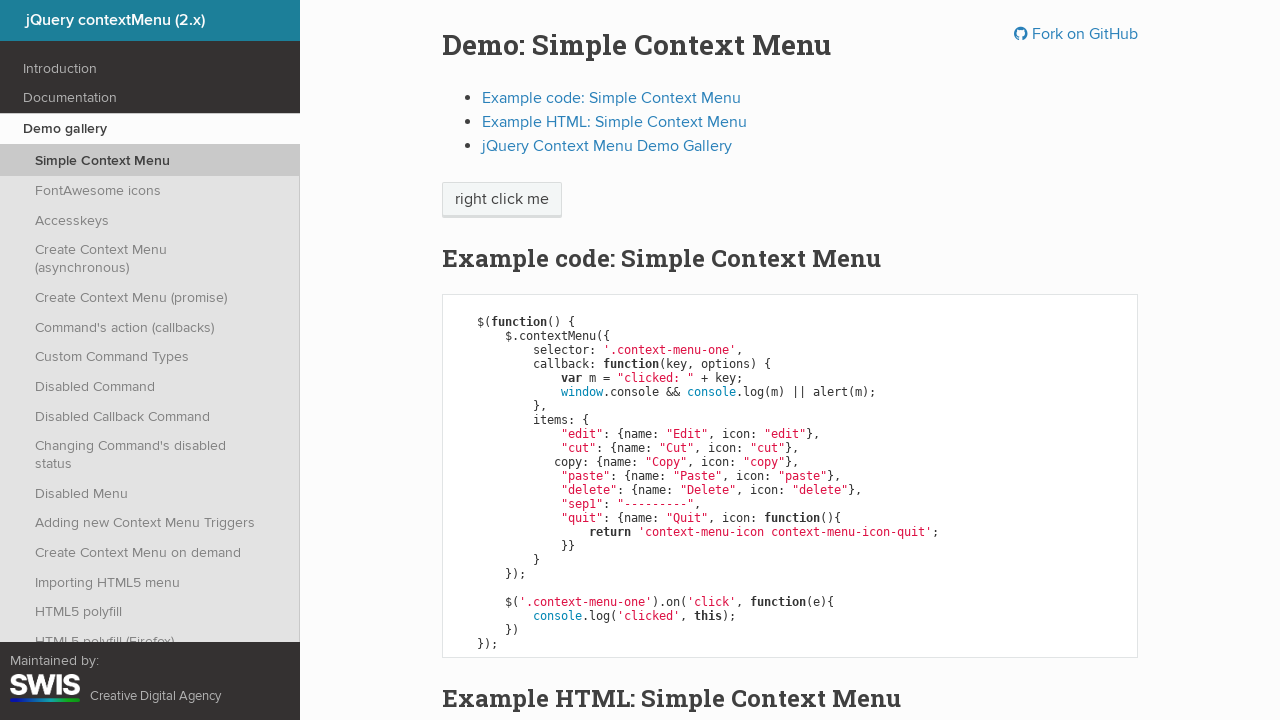

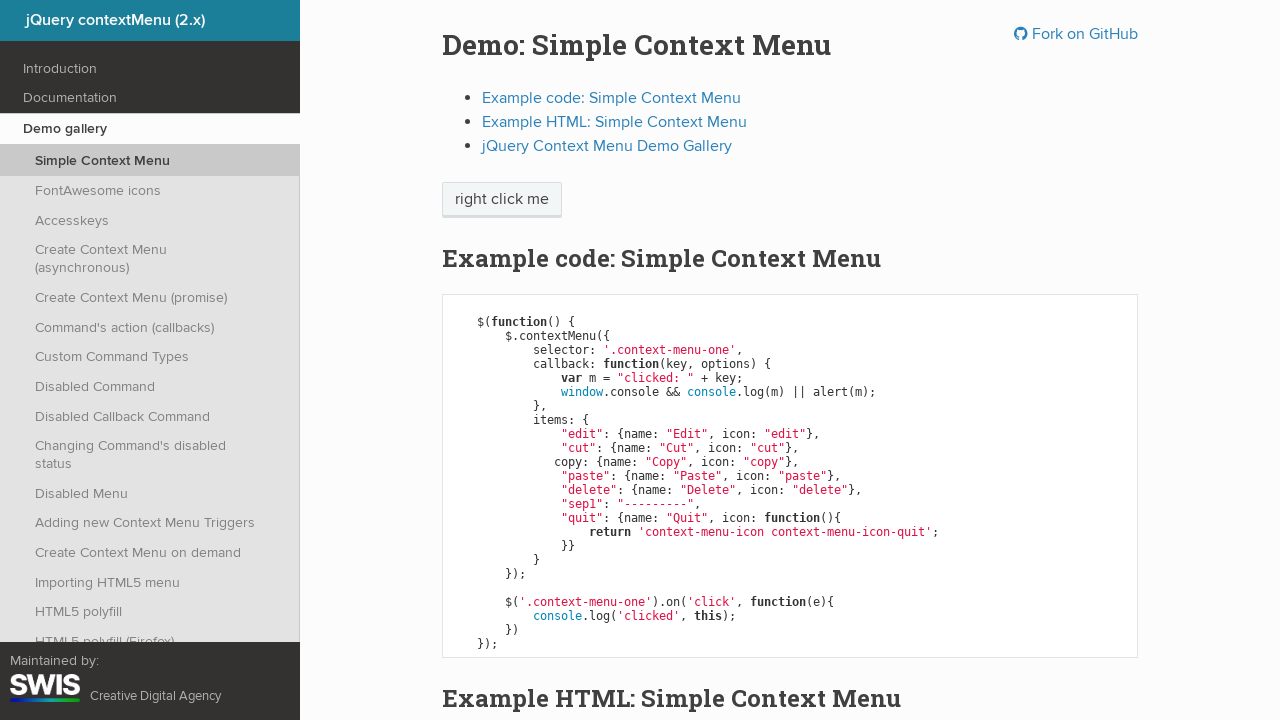